Tests webmail application by clicking on tree navigation items and verifying email sender names are displayed correctly

Starting URL: https://ej2.syncfusion.com/showcase/typescript/webmail/#/home

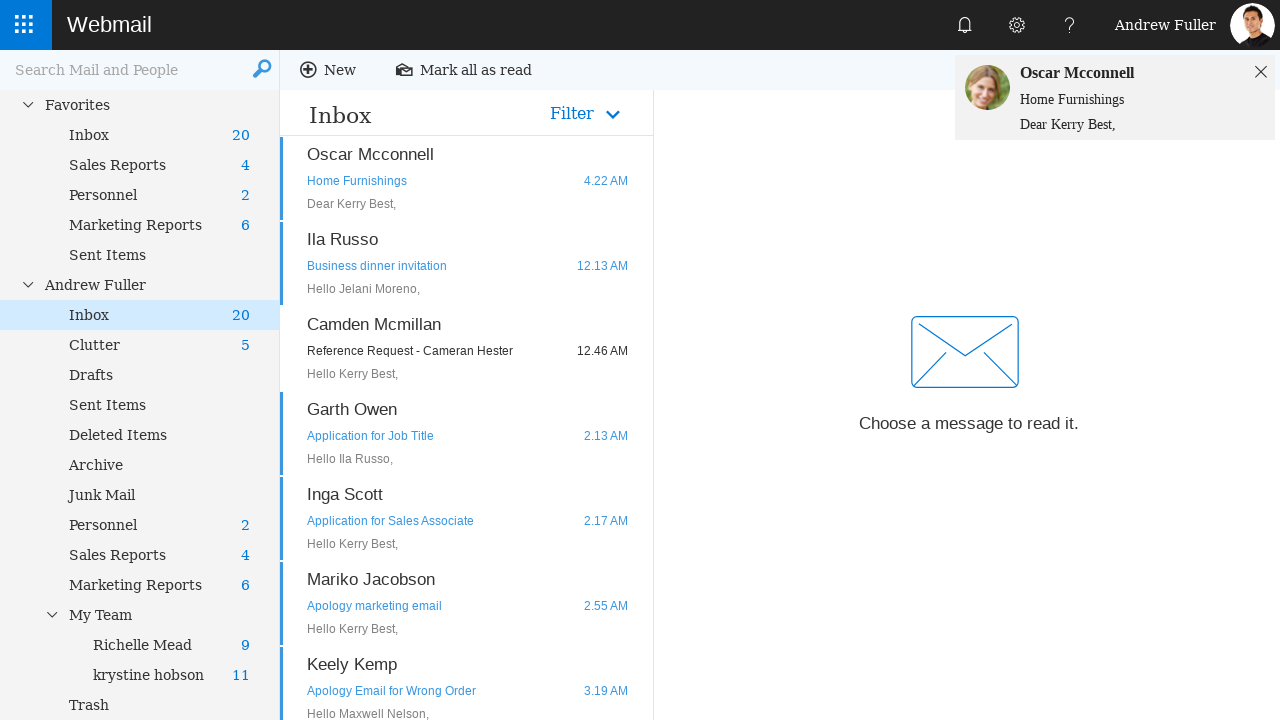

Clicked on tree navigation item with data-uid='21' at (159, 705) on #tree li.e-level-2[data-uid='21']
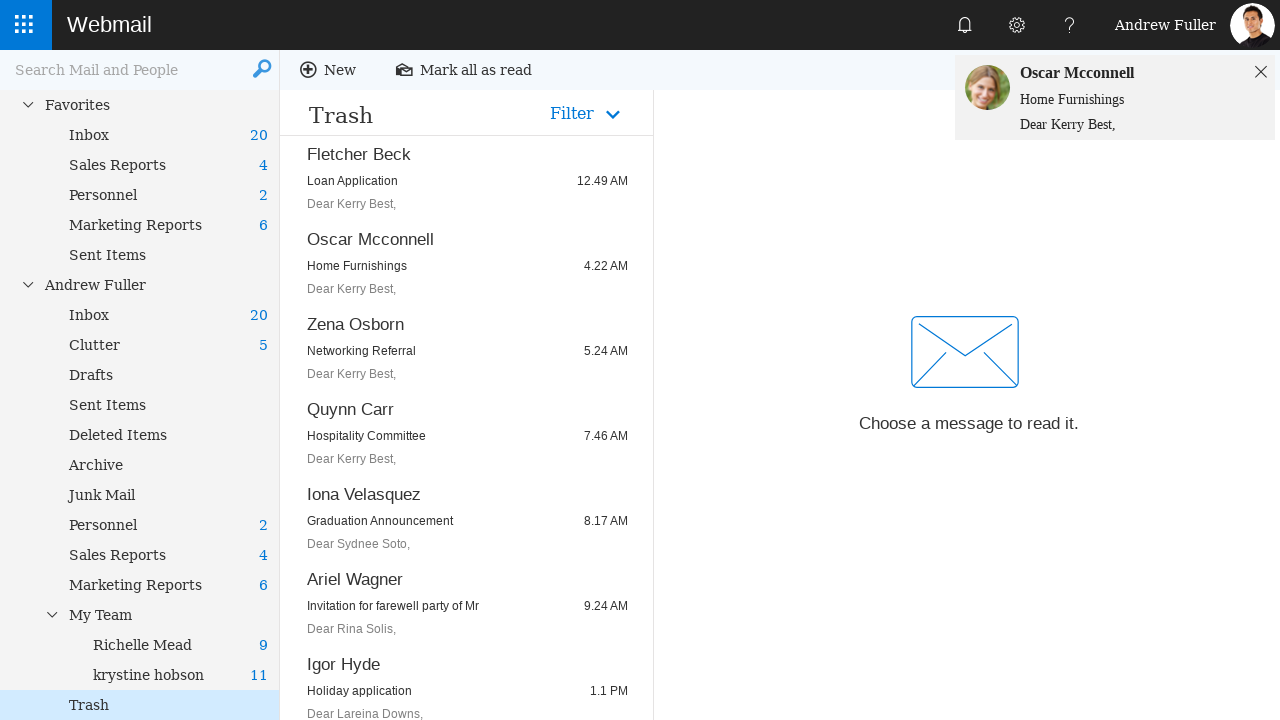

Clicked on first email item SF10205 at (466, 178) on li.e-level-1[data-uid='SF10205']
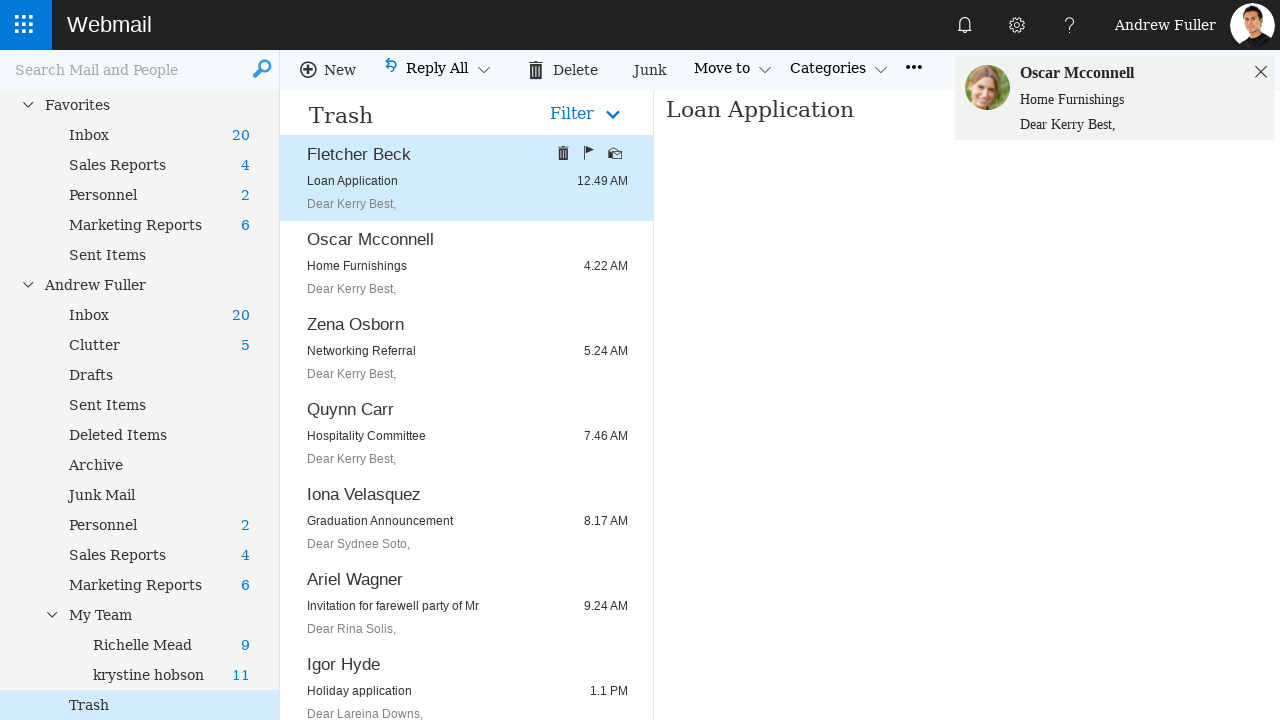

Verified sender name 'Fletcher Beck' is displayed
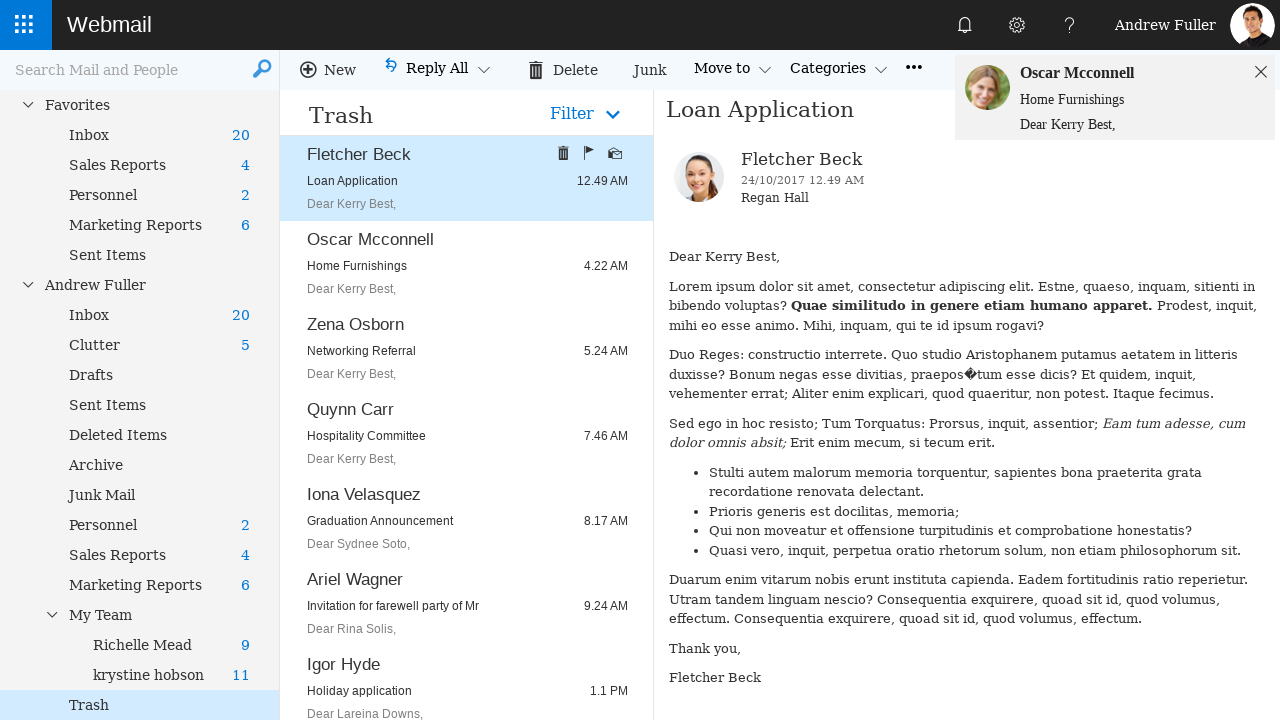

Clicked on second email item SF10202 at (466, 264) on li.e-level-1[data-uid='SF10202']
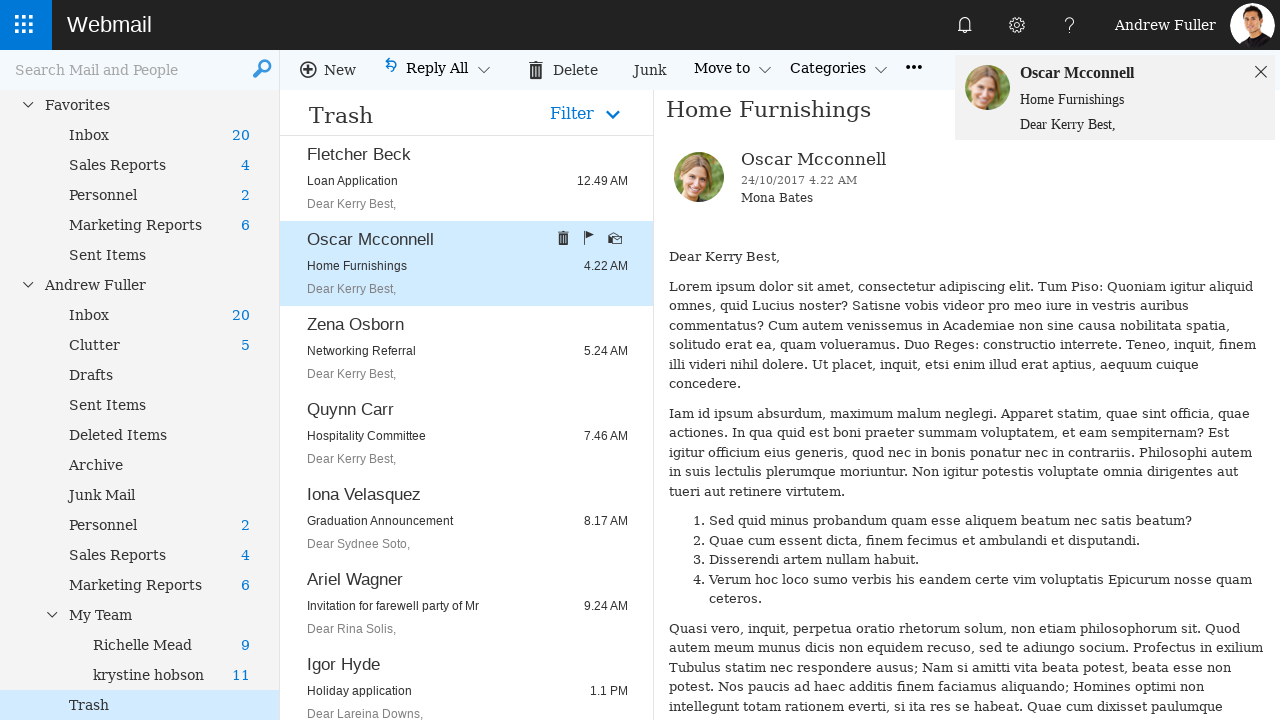

Verified sender name 'Oscar Mcconnell' is displayed
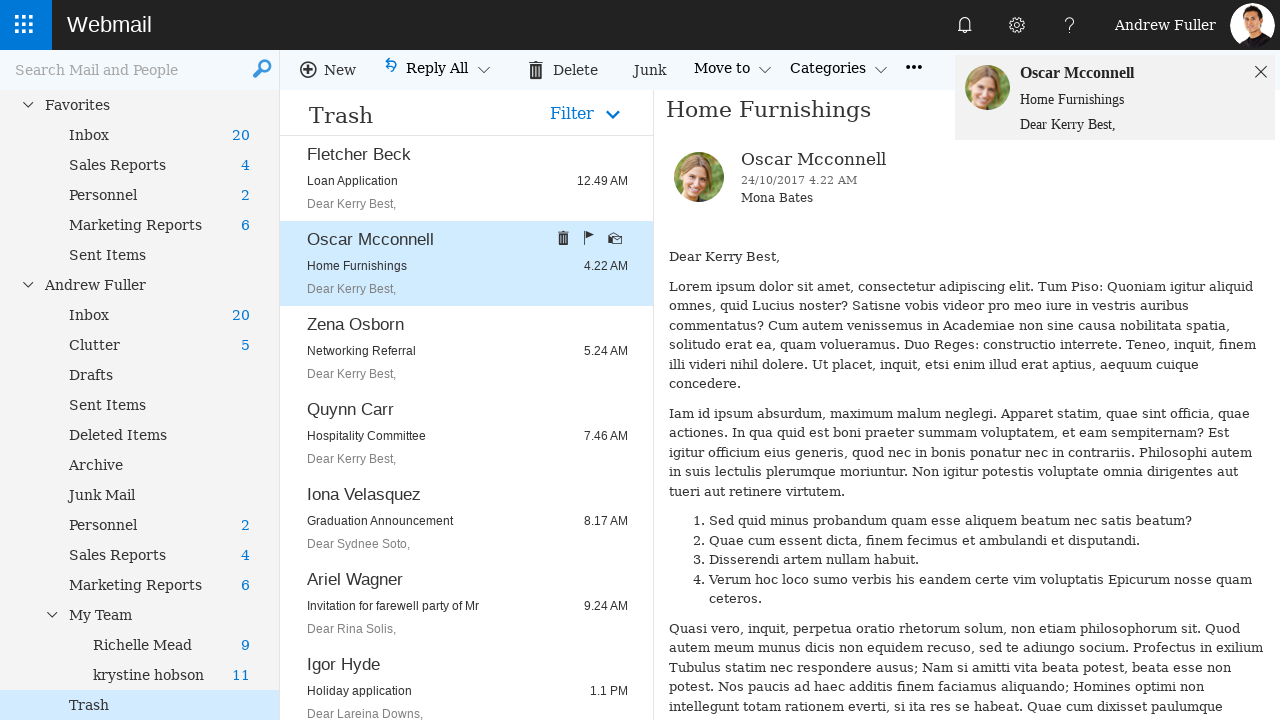

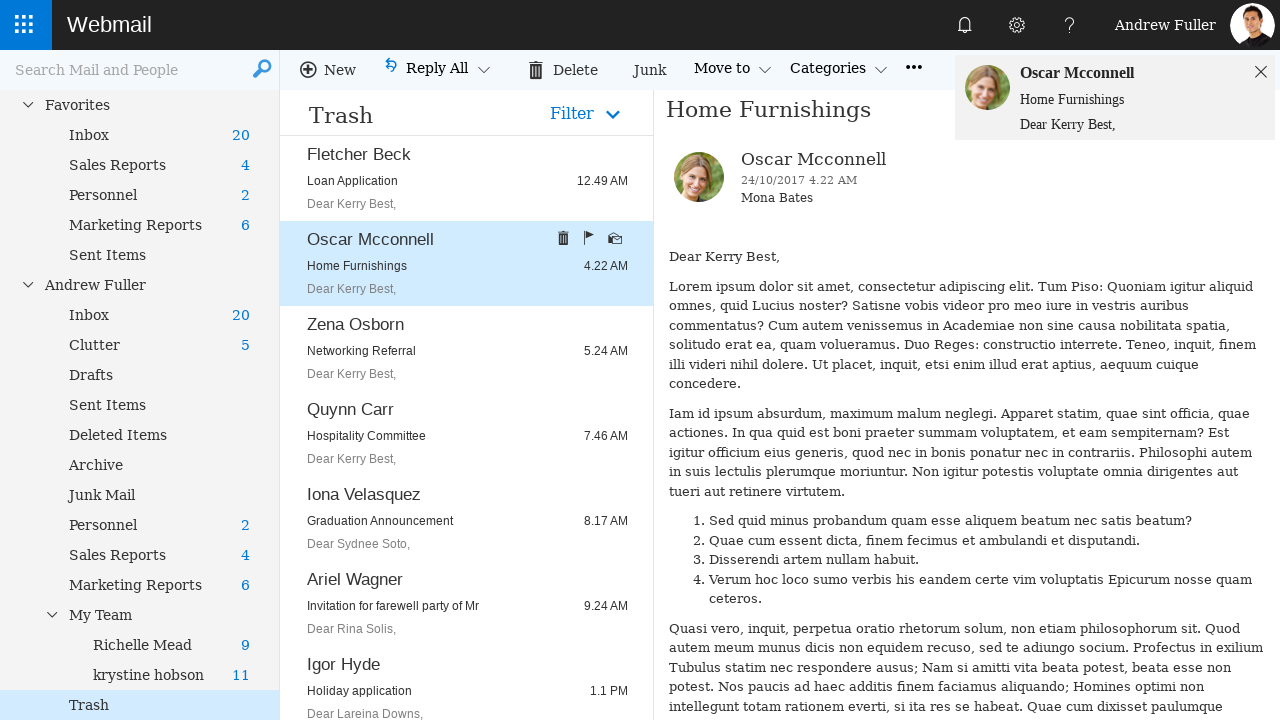